Tests browser window/tab switching functionality by clicking a button that opens a new tab, switching to the new tab, then switching back to the original window.

Starting URL: https://formy-project.herokuapp.com/switch-window

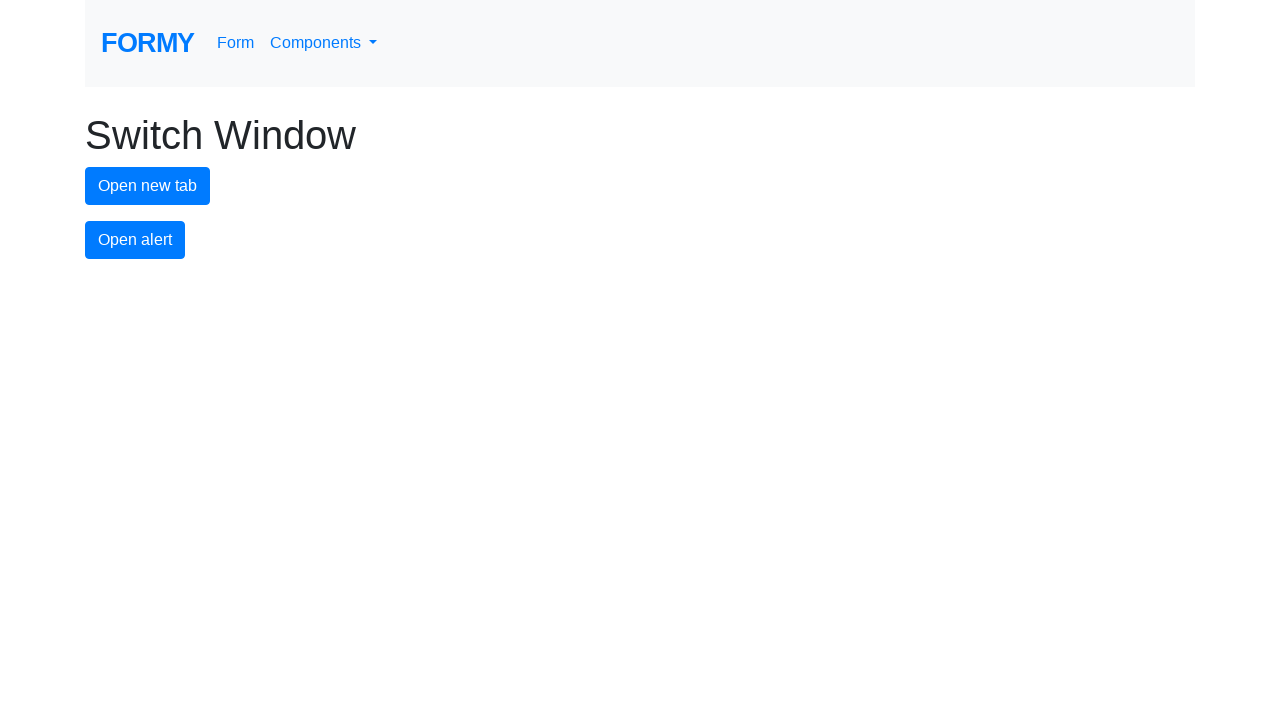

Clicked new tab button at (148, 186) on #new-tab-button
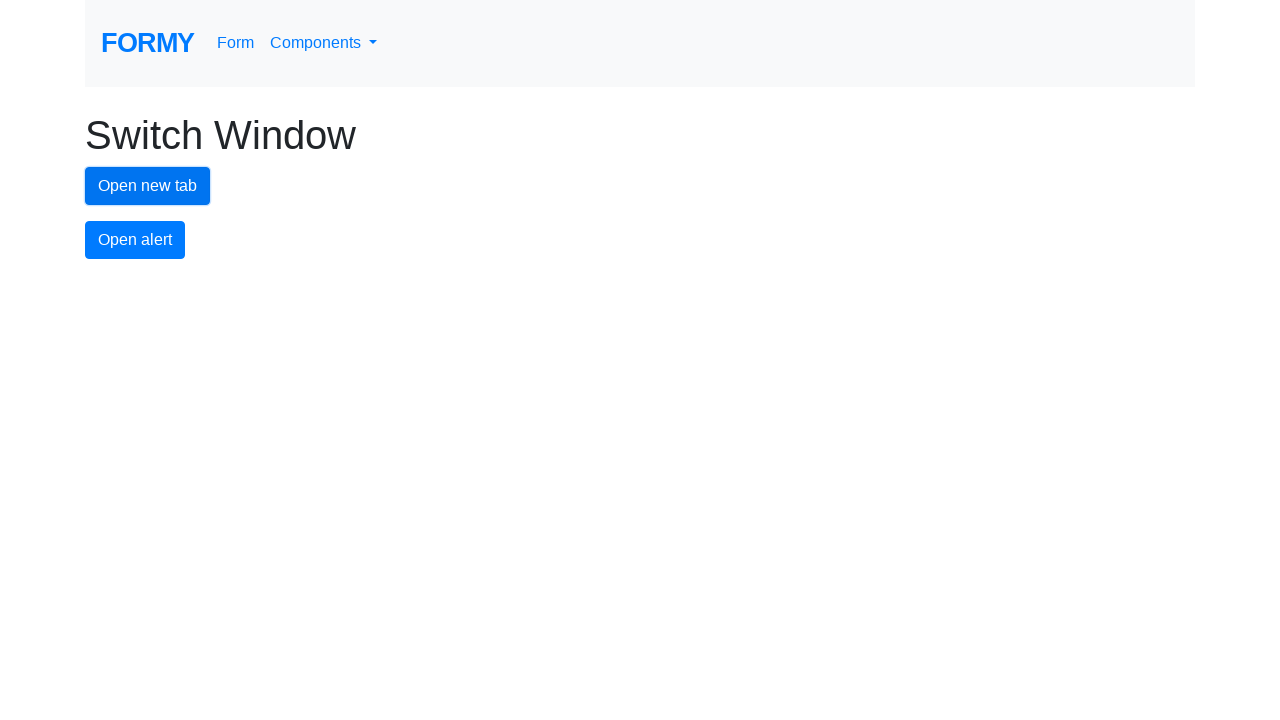

New tab opened and captured at (148, 186) on #new-tab-button
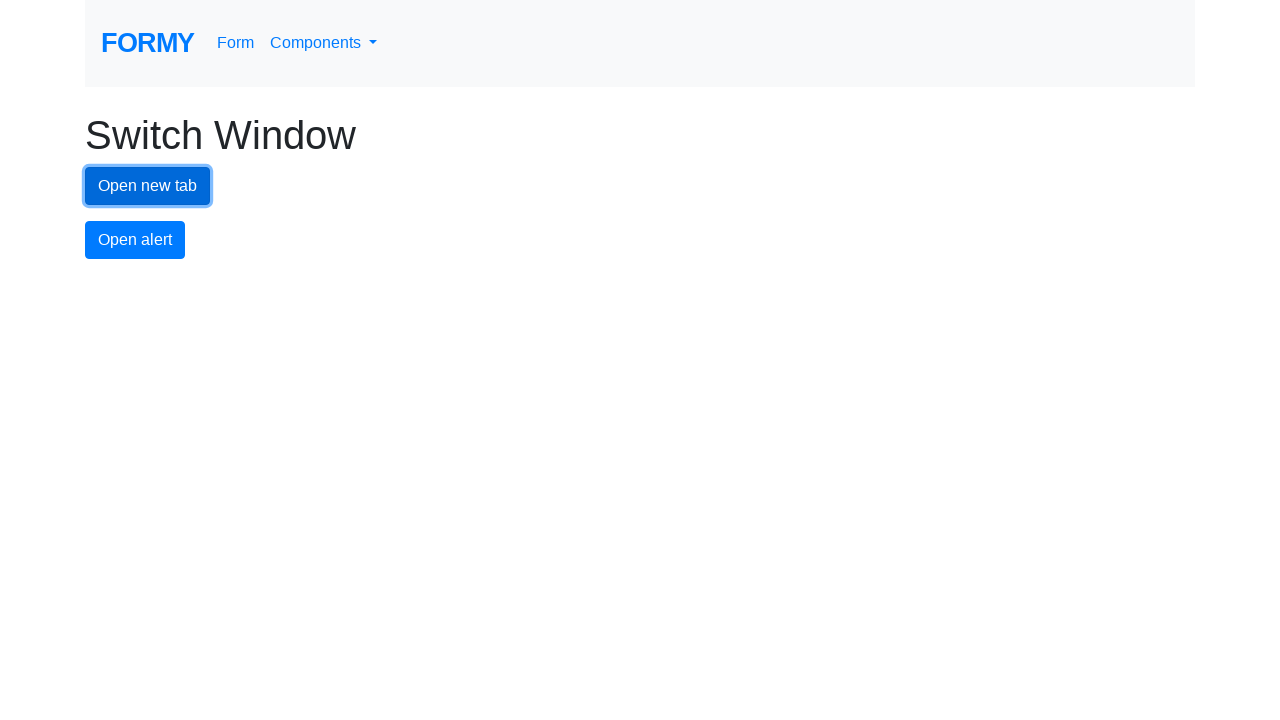

New page finished loading
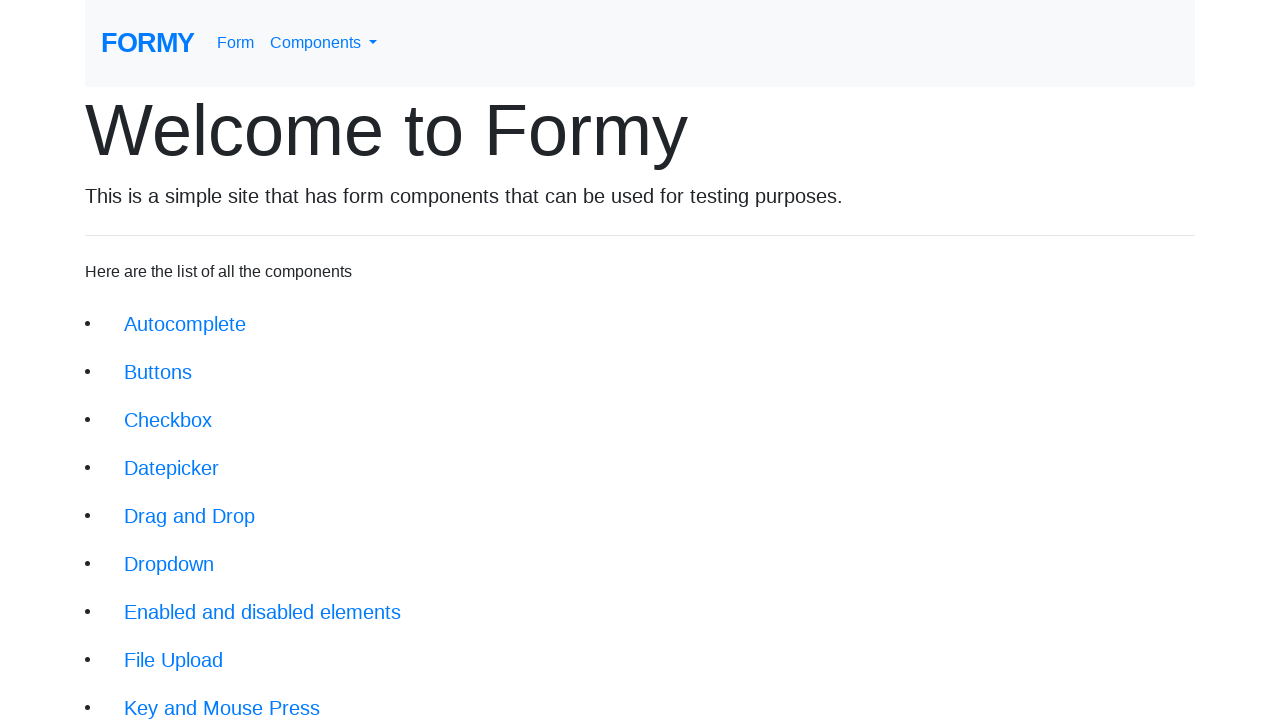

Switched back to original window
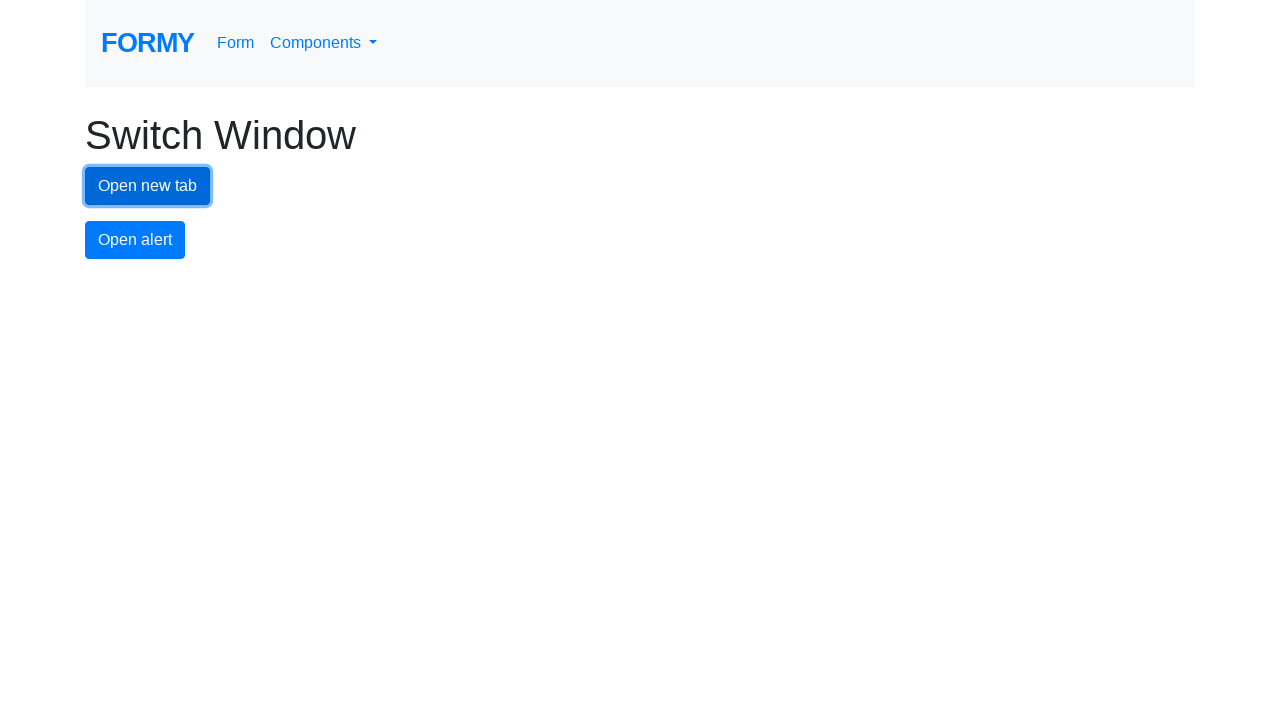

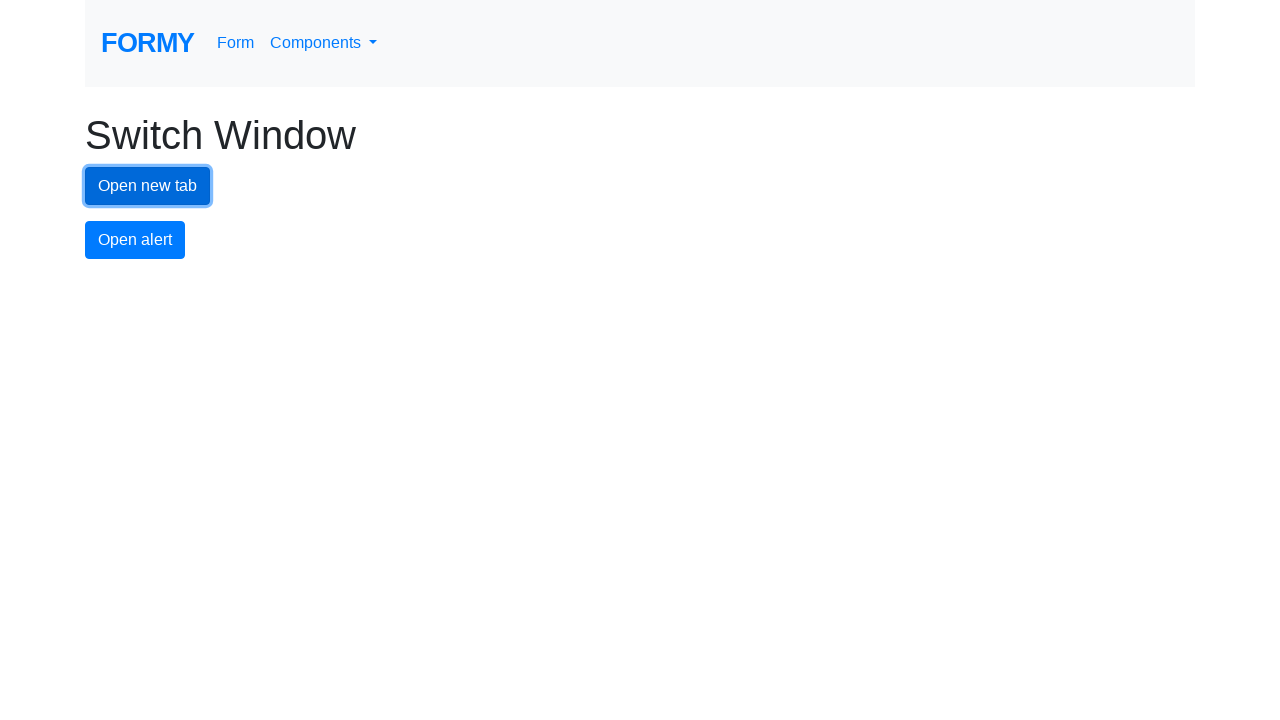